Tests the contact form on Creative IT Institute website by filling in name and email fields with multiple user data sets, then clearing the fields between iterations.

Starting URL: https://www.creativeitinstitute.com/contact-us

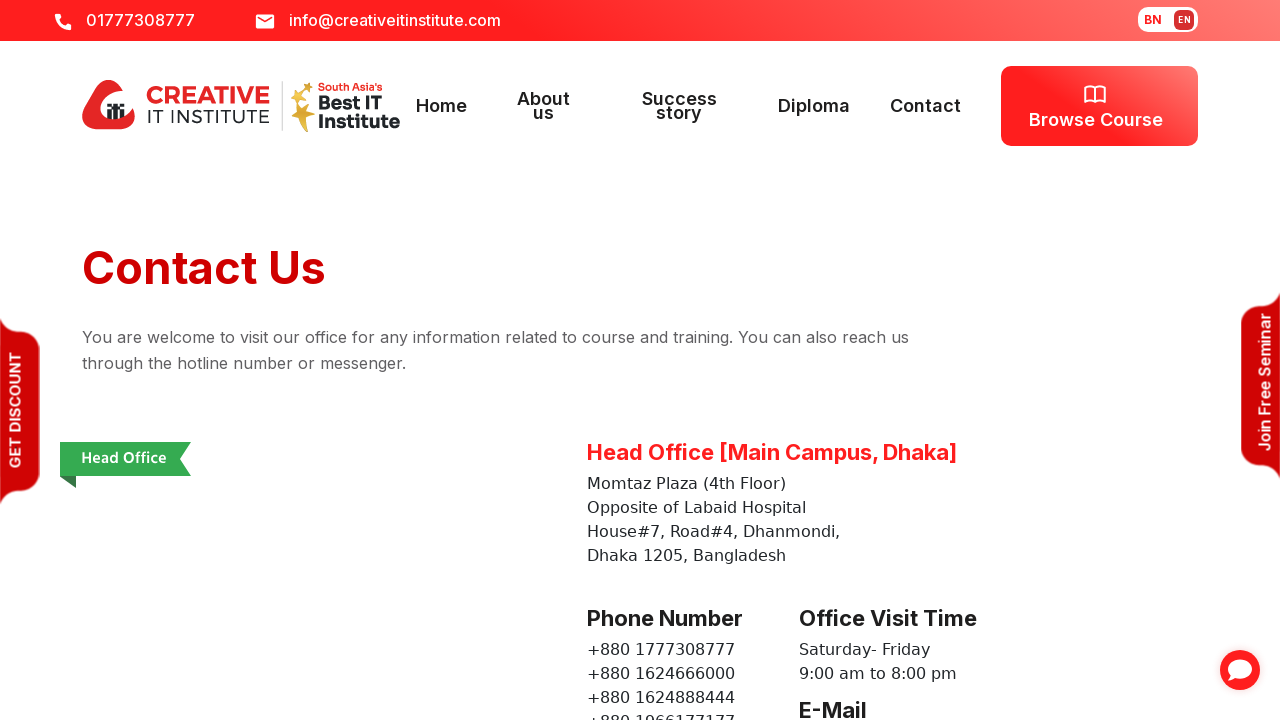

Page loaded - domcontentloaded state reached
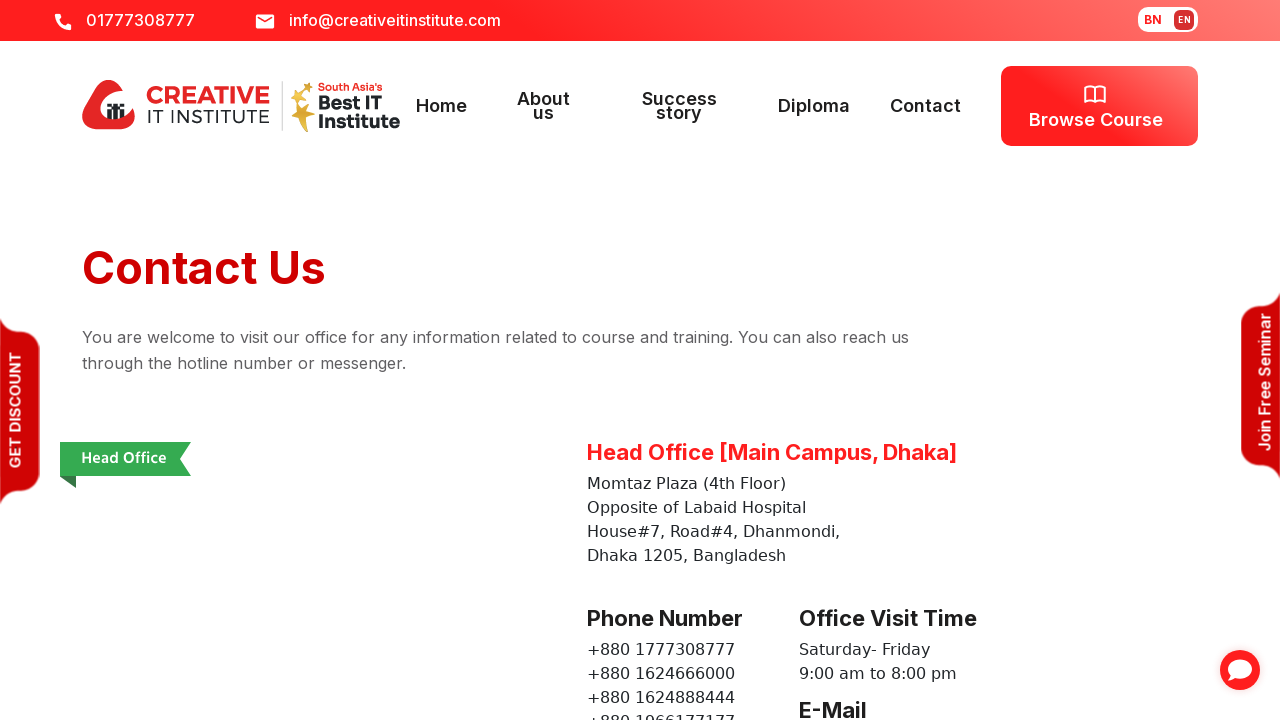

Filled name field with 'sanjida' on input[name='name']
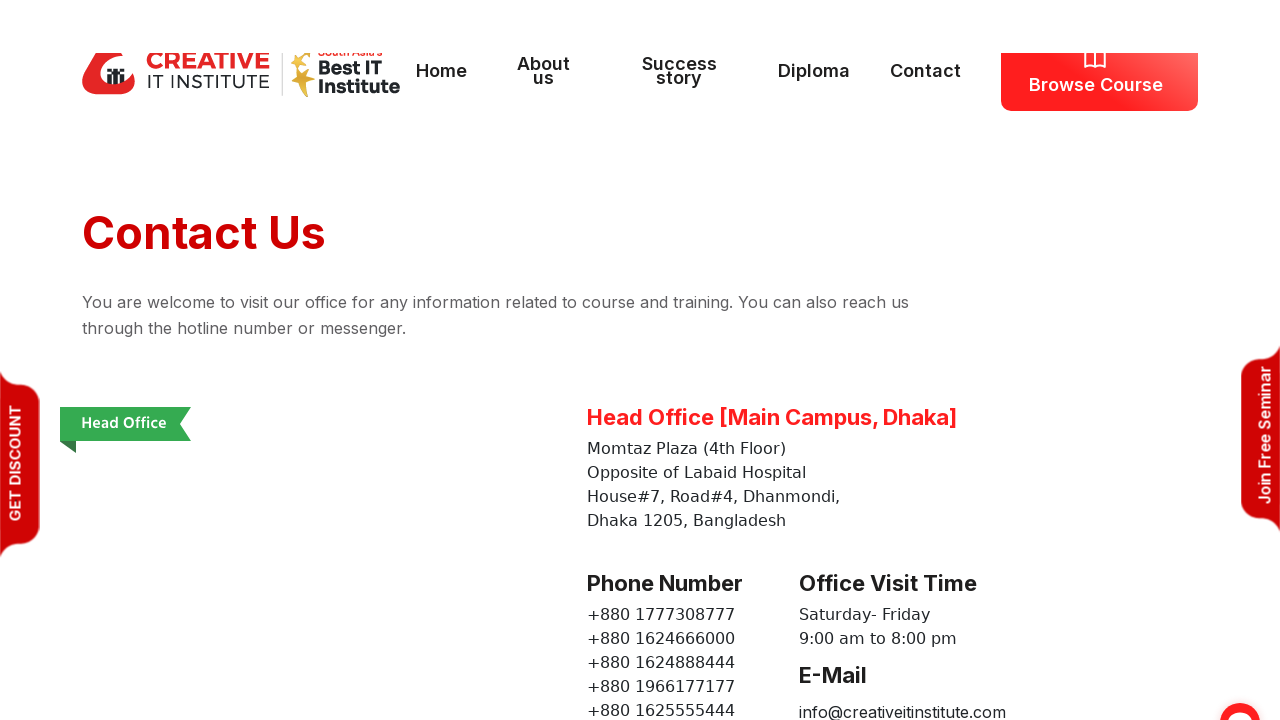

Filled email field with 'sanjida@gmail.com' on input[name='email']
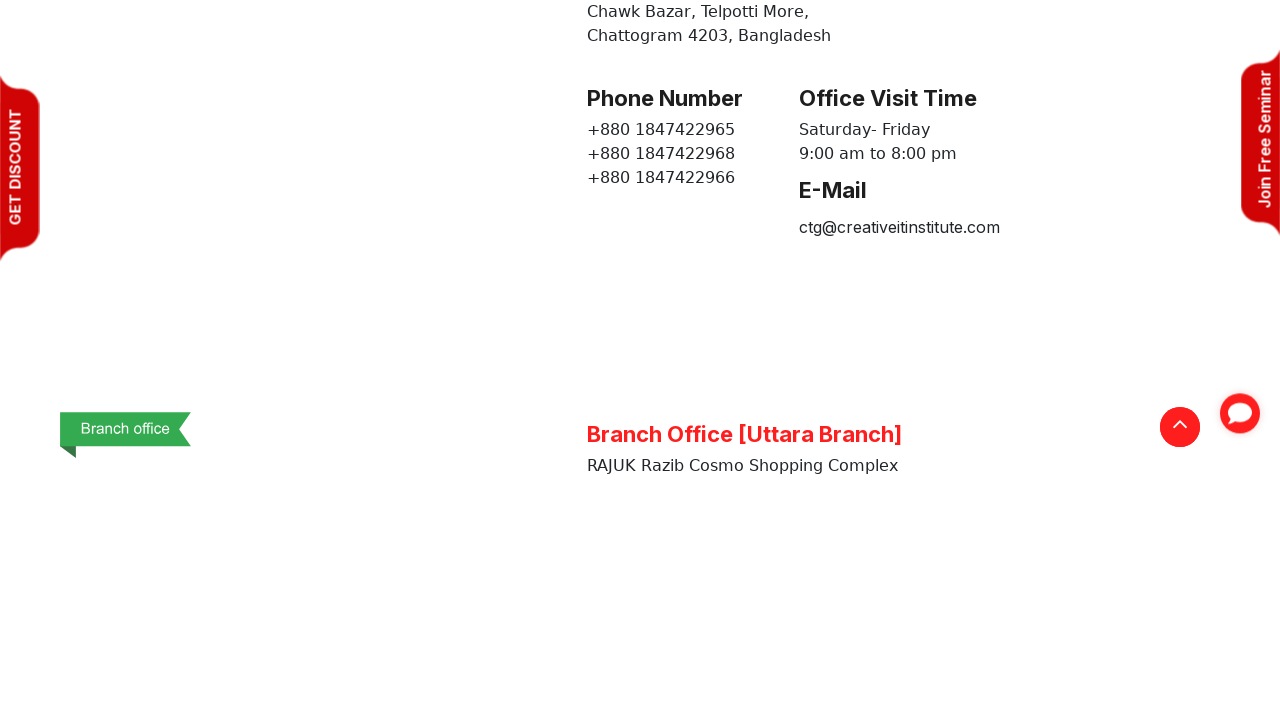

Cleared the name field on input[name='name']
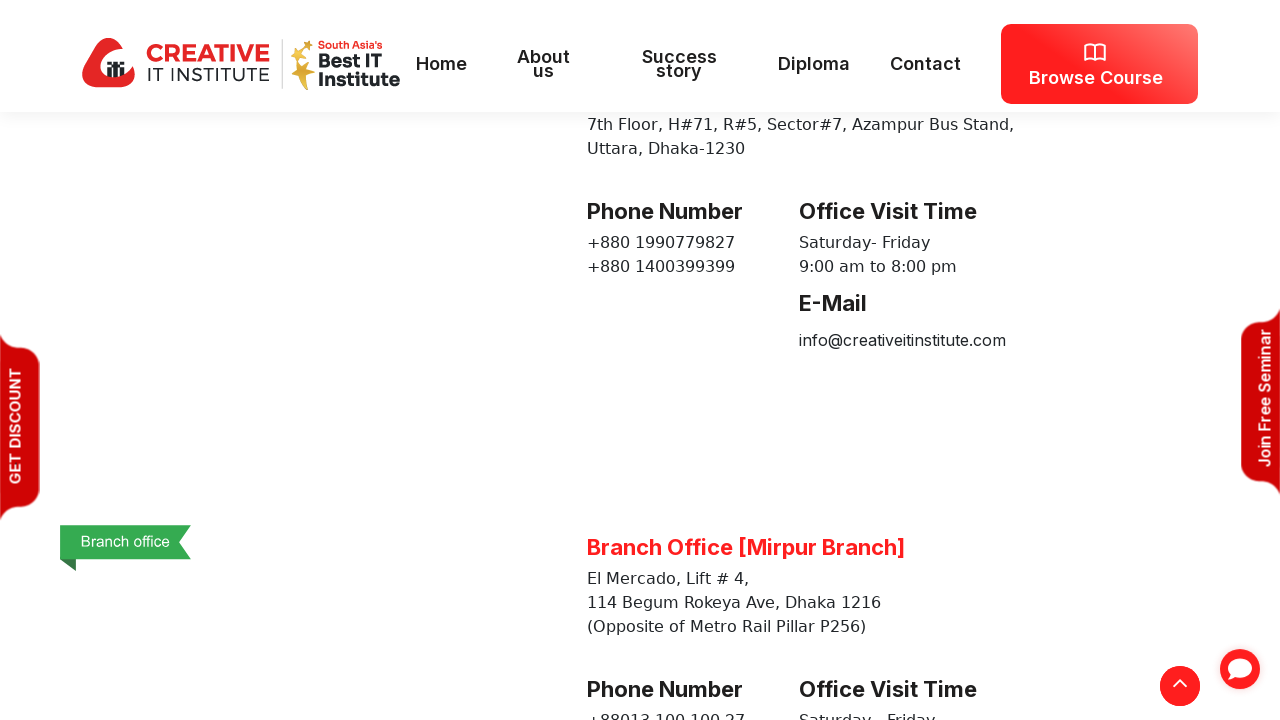

Cleared the email field on input[name='email']
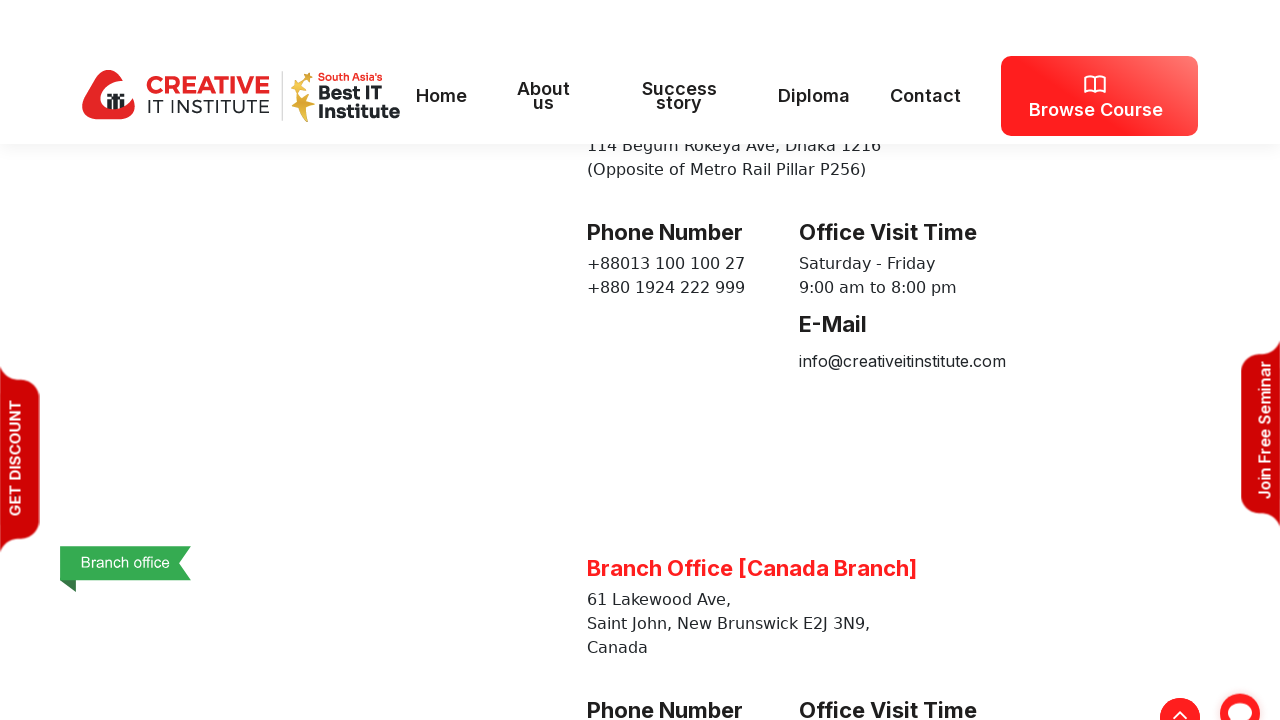

Filled name field with 'rakib' on input[name='name']
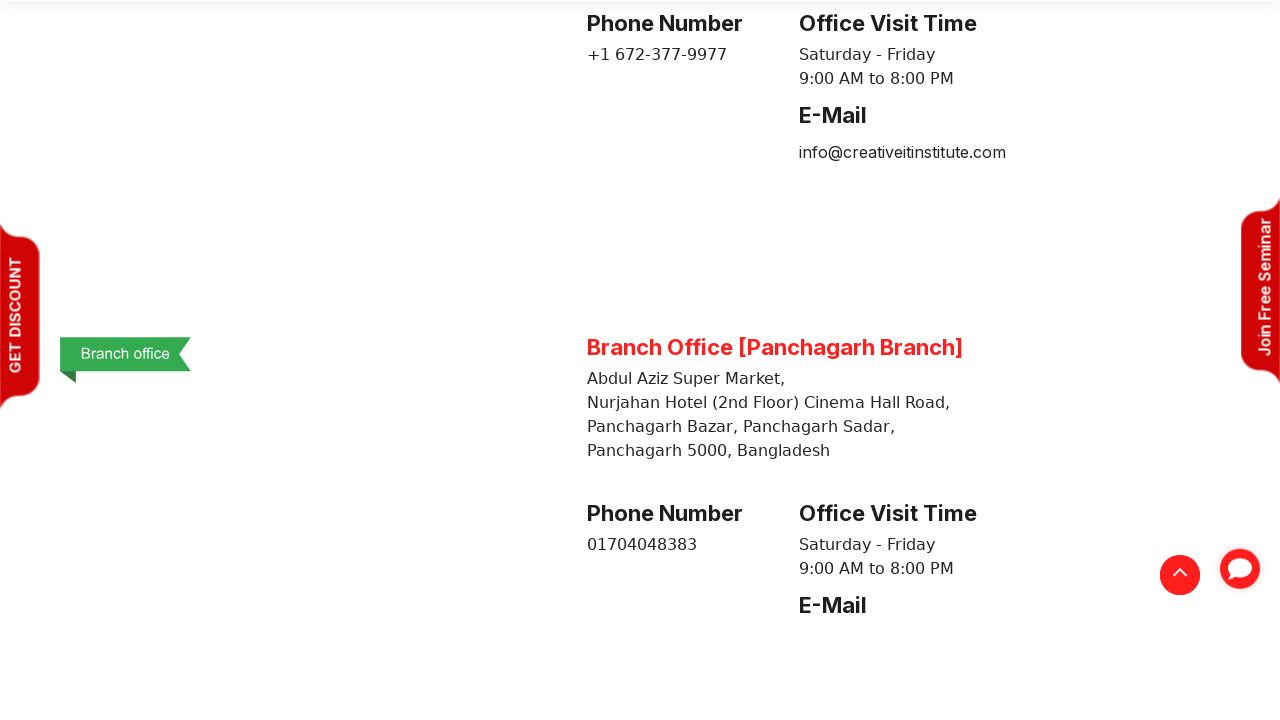

Filled email field with 'rakib@yahoo.com' on input[name='email']
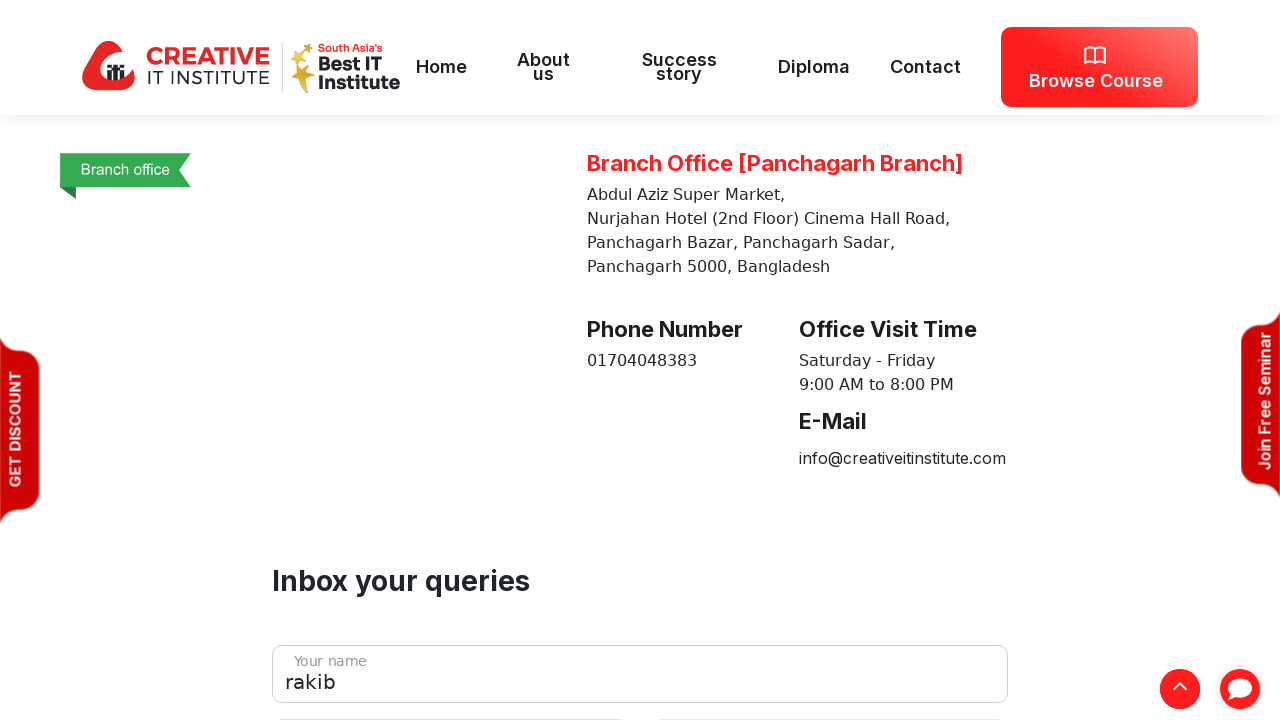

Cleared the name field on input[name='name']
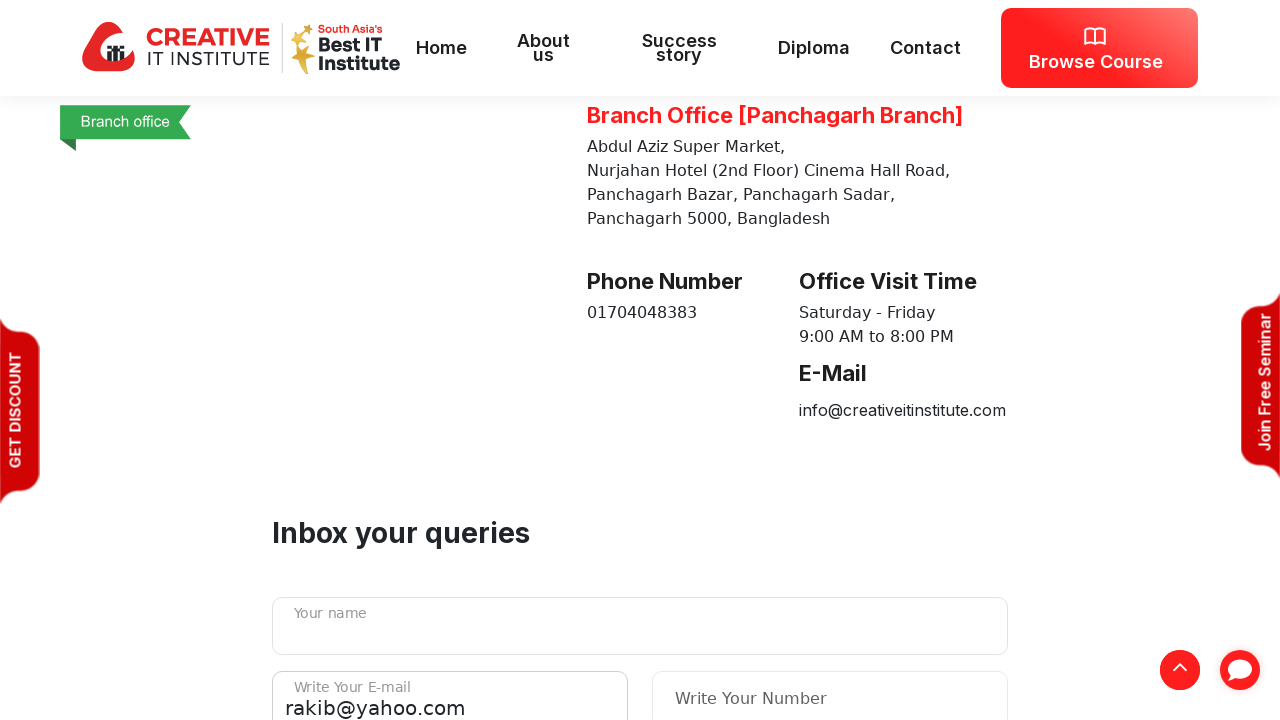

Cleared the email field on input[name='email']
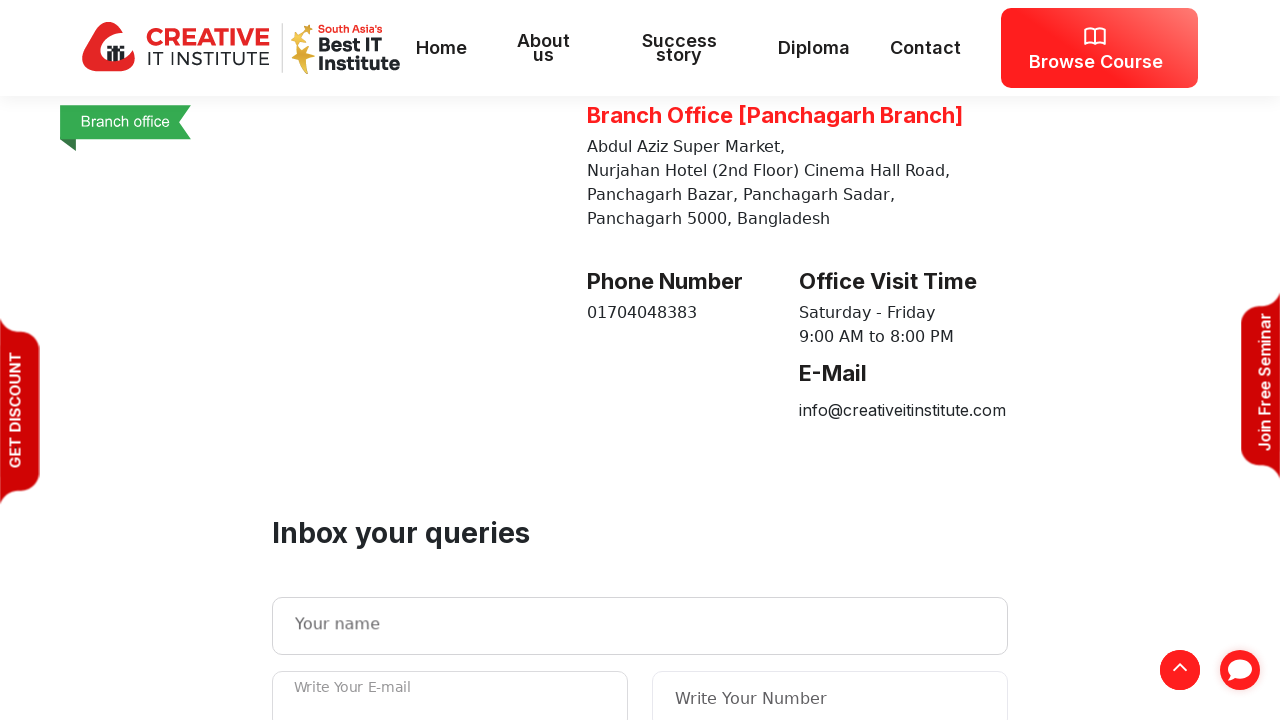

Filled name field with 'nazia' on input[name='name']
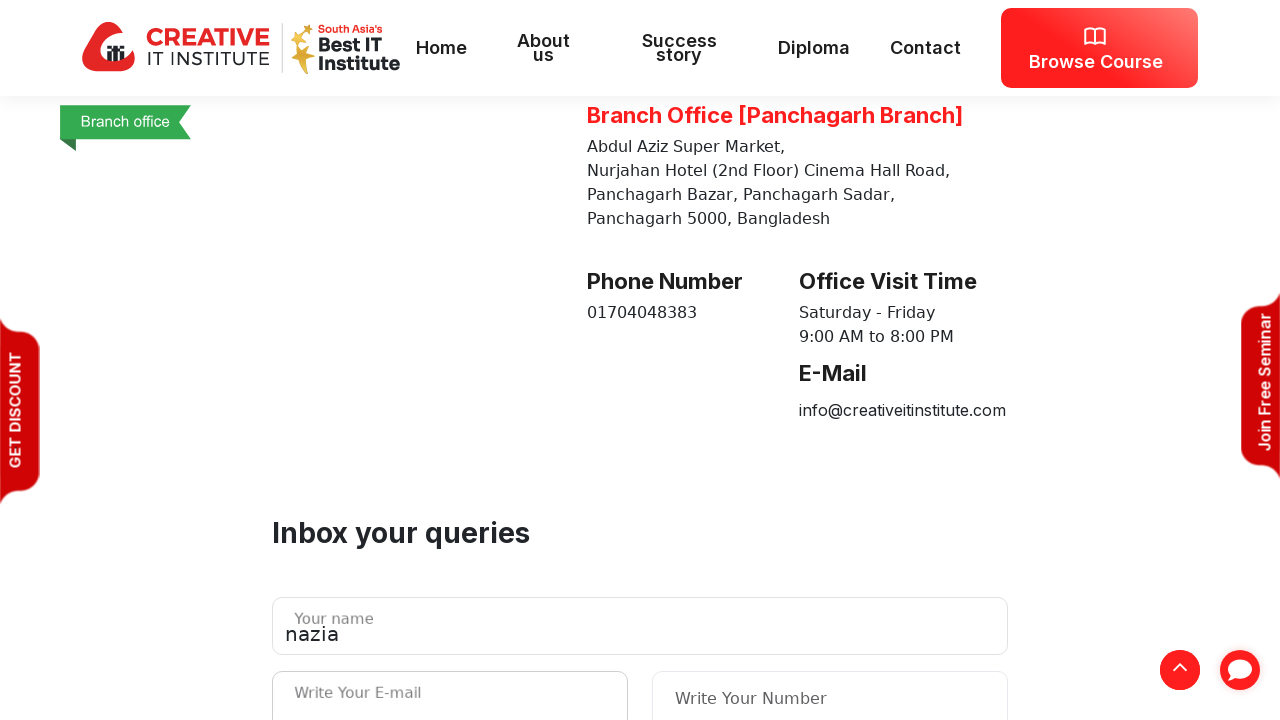

Filled email field with 'nazia@hotmail.com' on input[name='email']
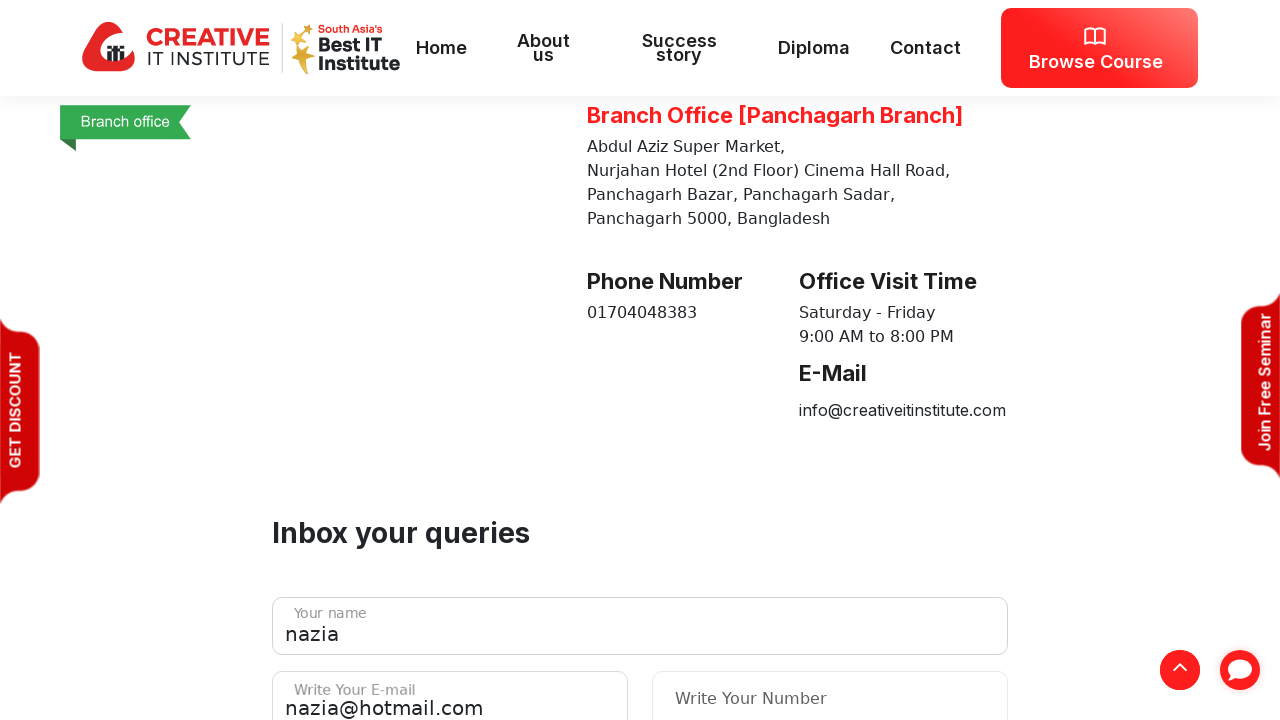

Cleared the name field on input[name='name']
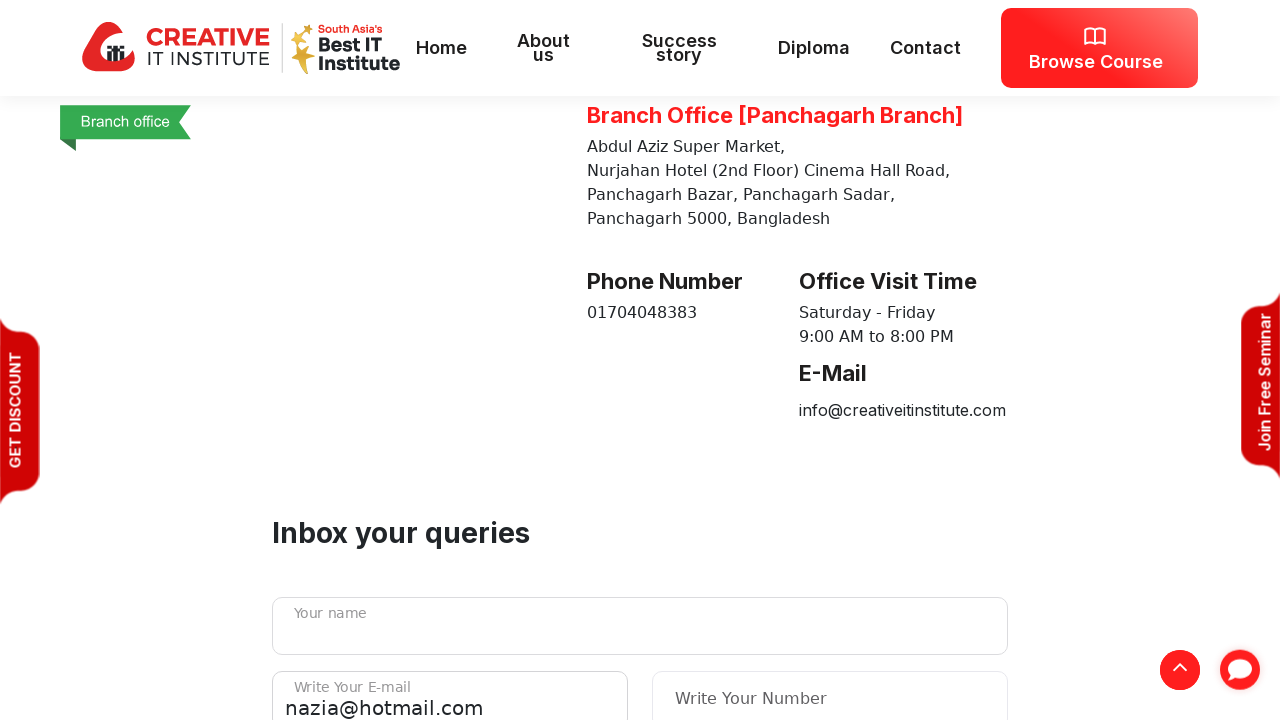

Cleared the email field on input[name='email']
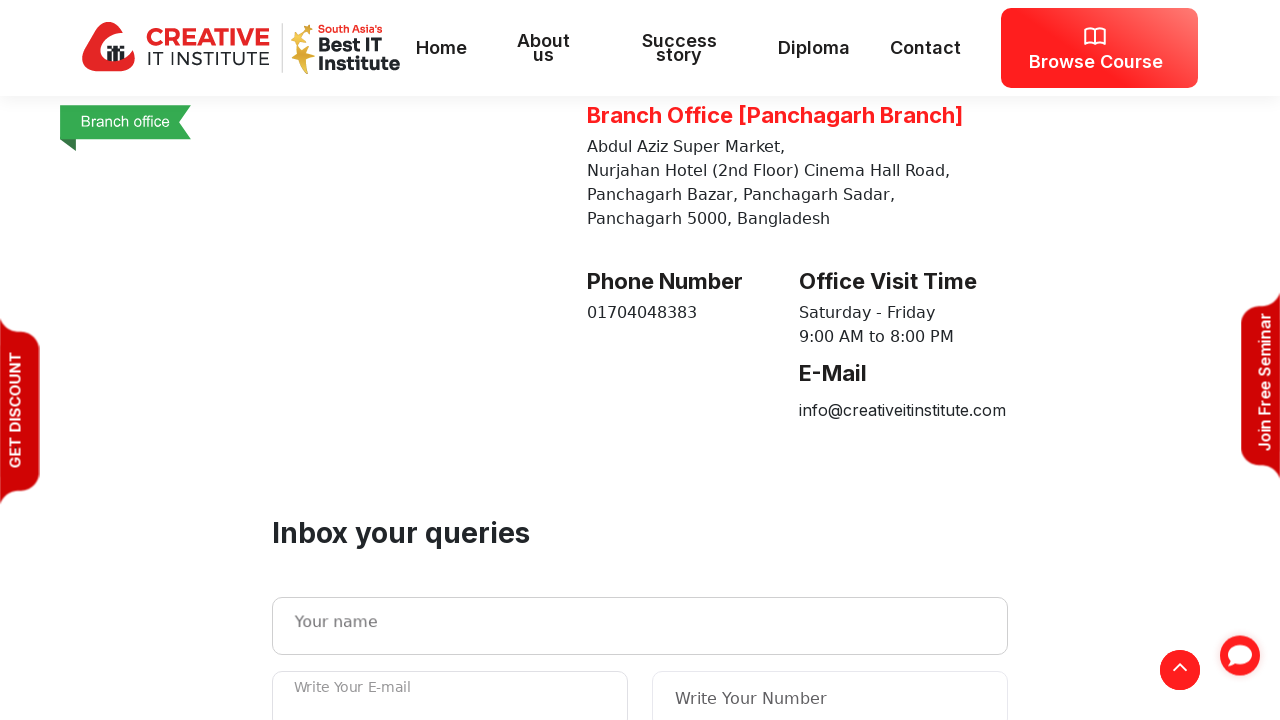

Filled name field with 'tamim' on input[name='name']
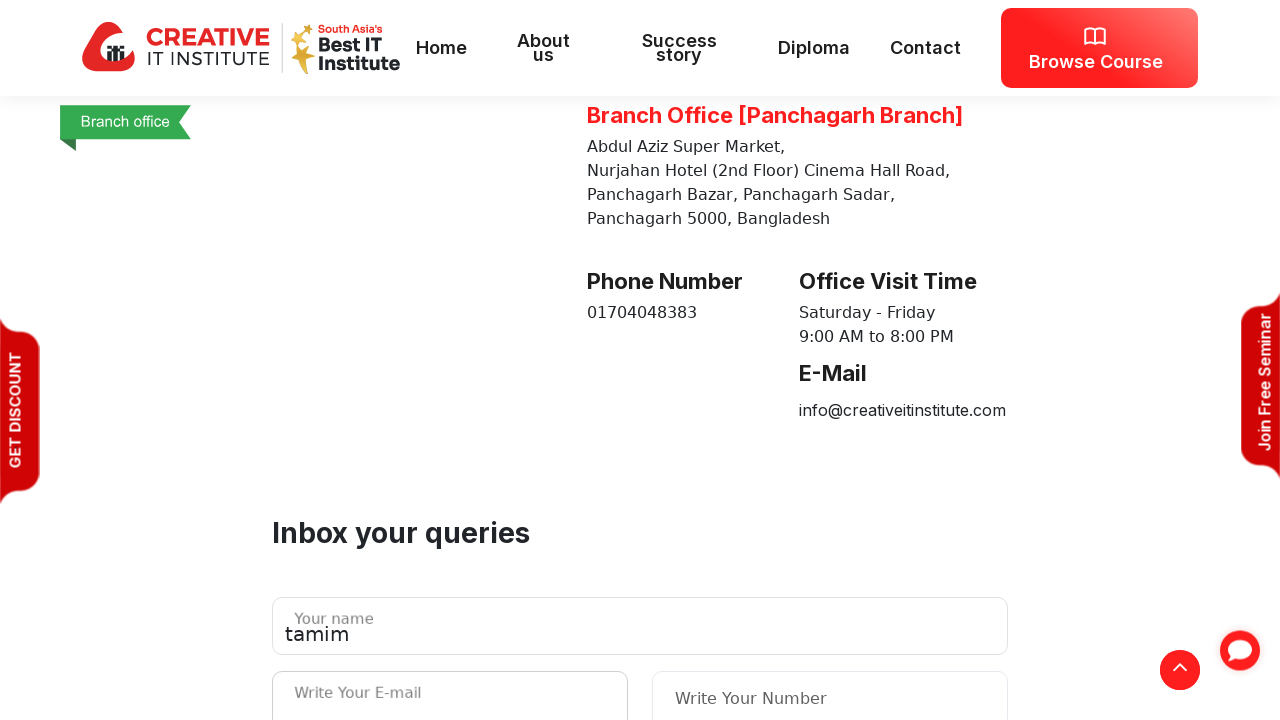

Filled email field with 'tamim@outlook.com' on input[name='email']
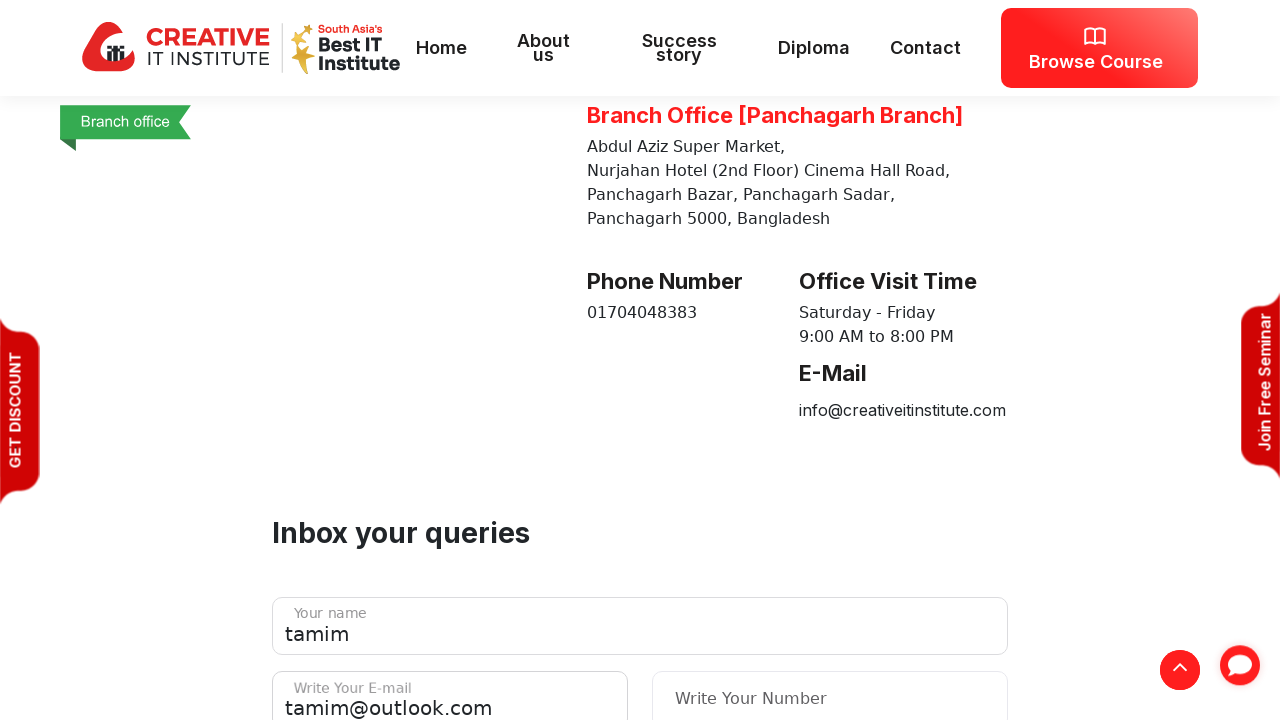

Cleared the name field on input[name='name']
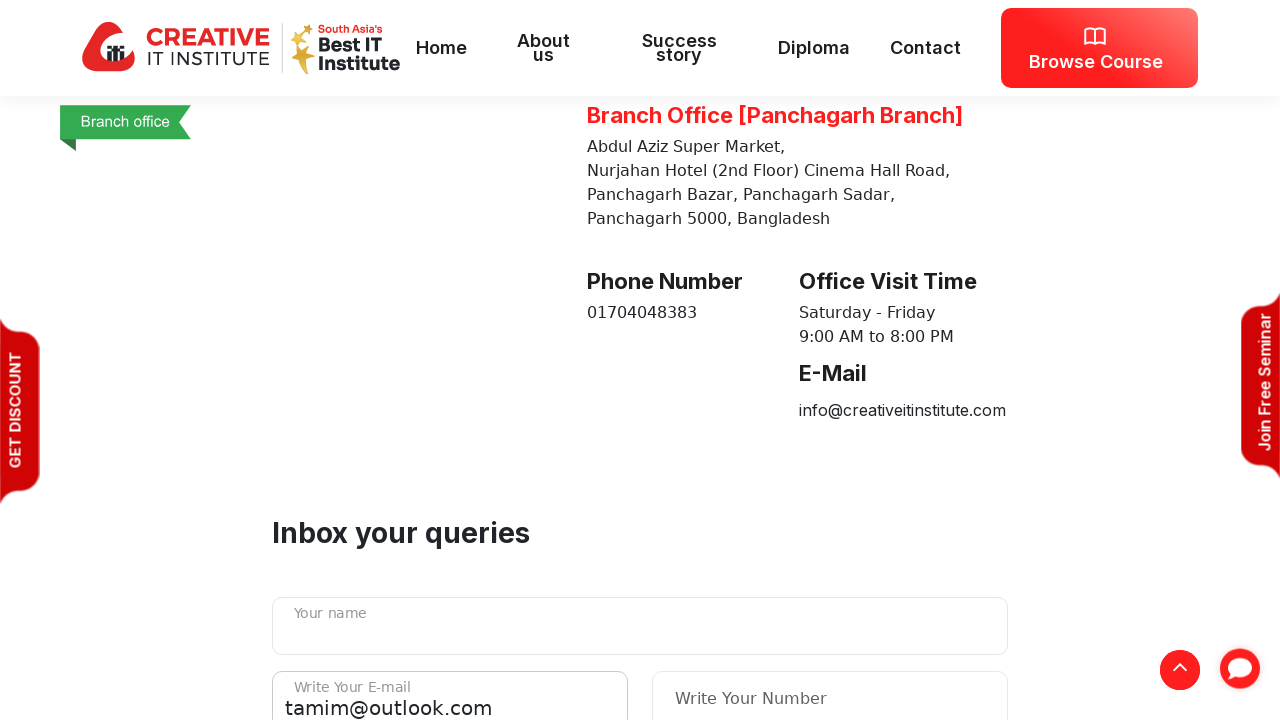

Cleared the email field on input[name='email']
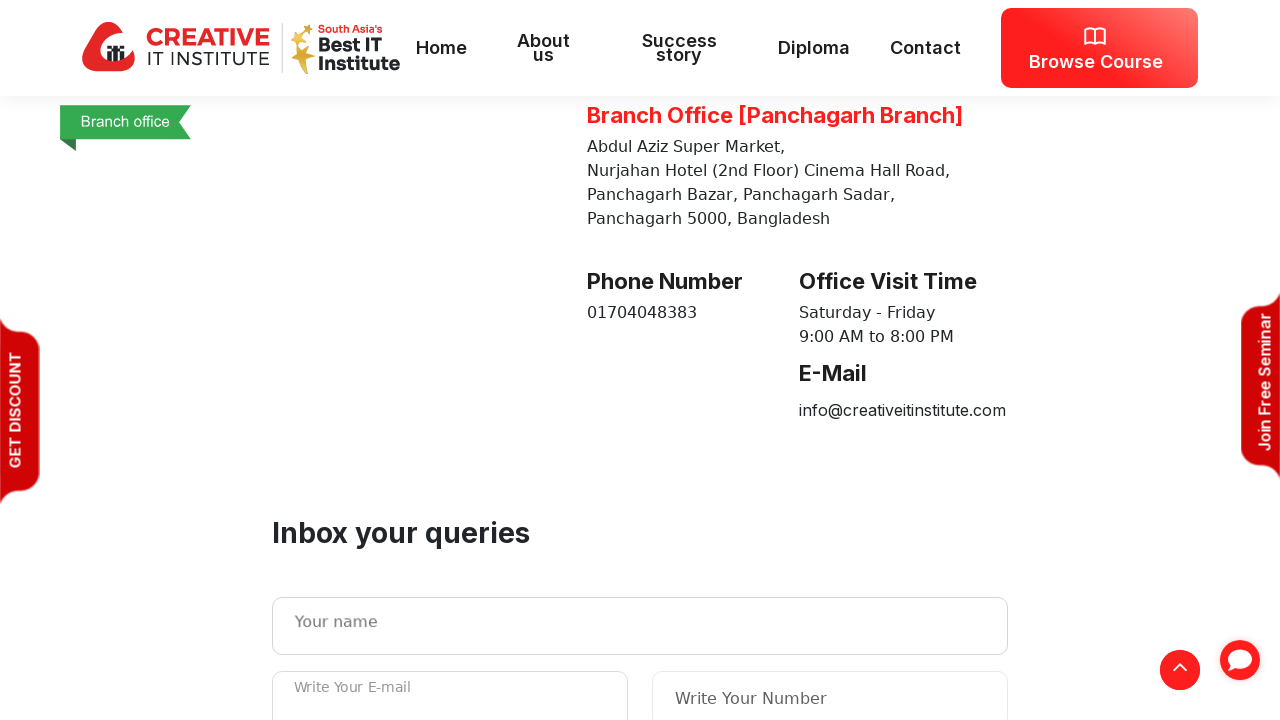

Filled name field with 'mim' on input[name='name']
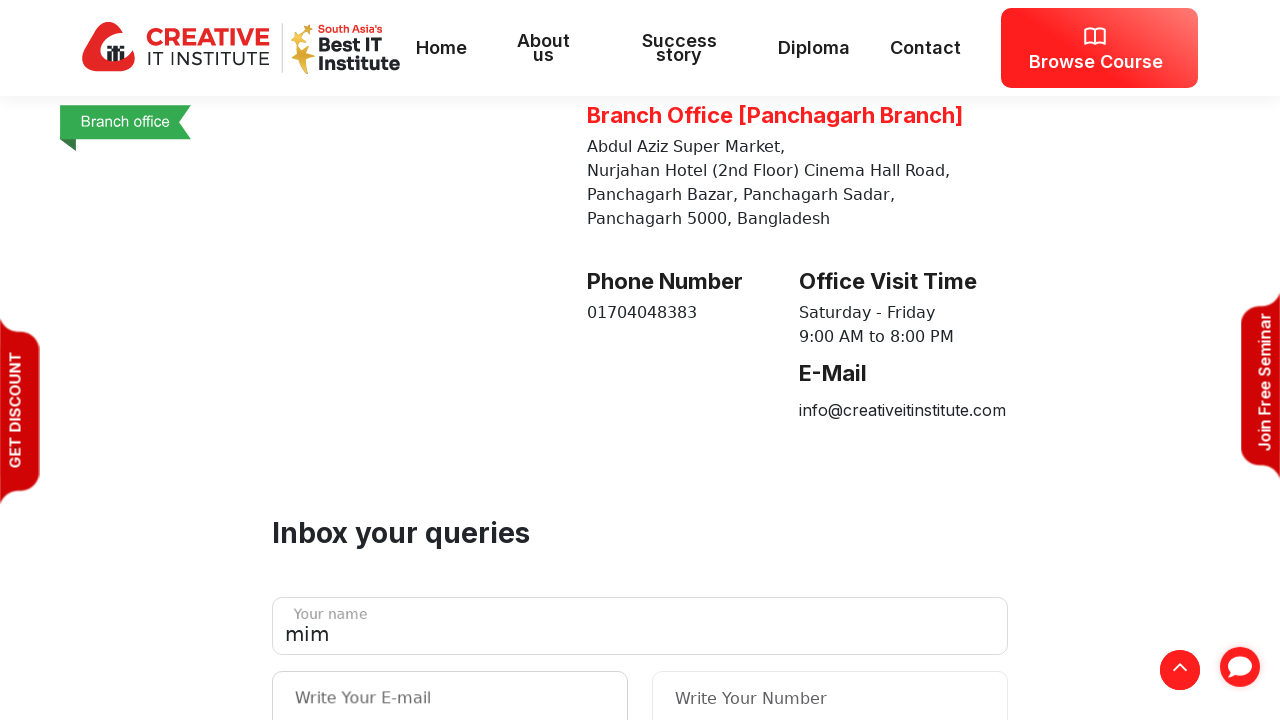

Filled email field with 'mim@gmail.com' on input[name='email']
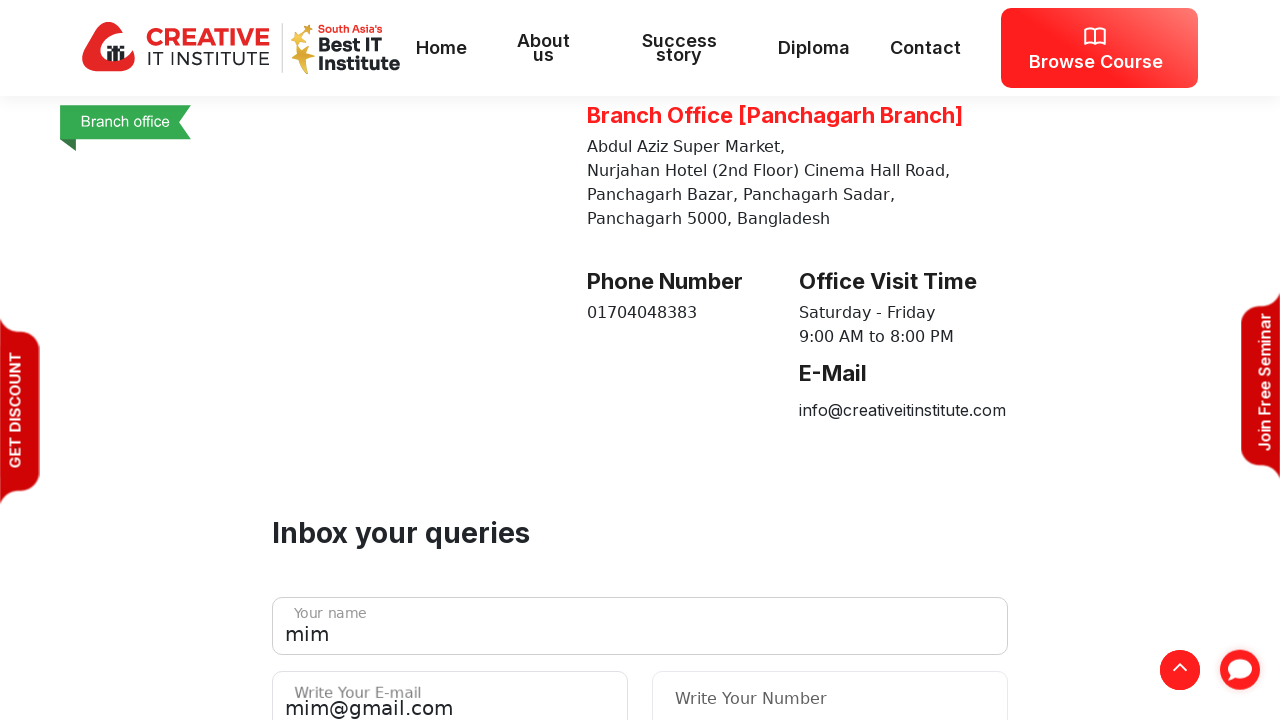

Cleared the name field on input[name='name']
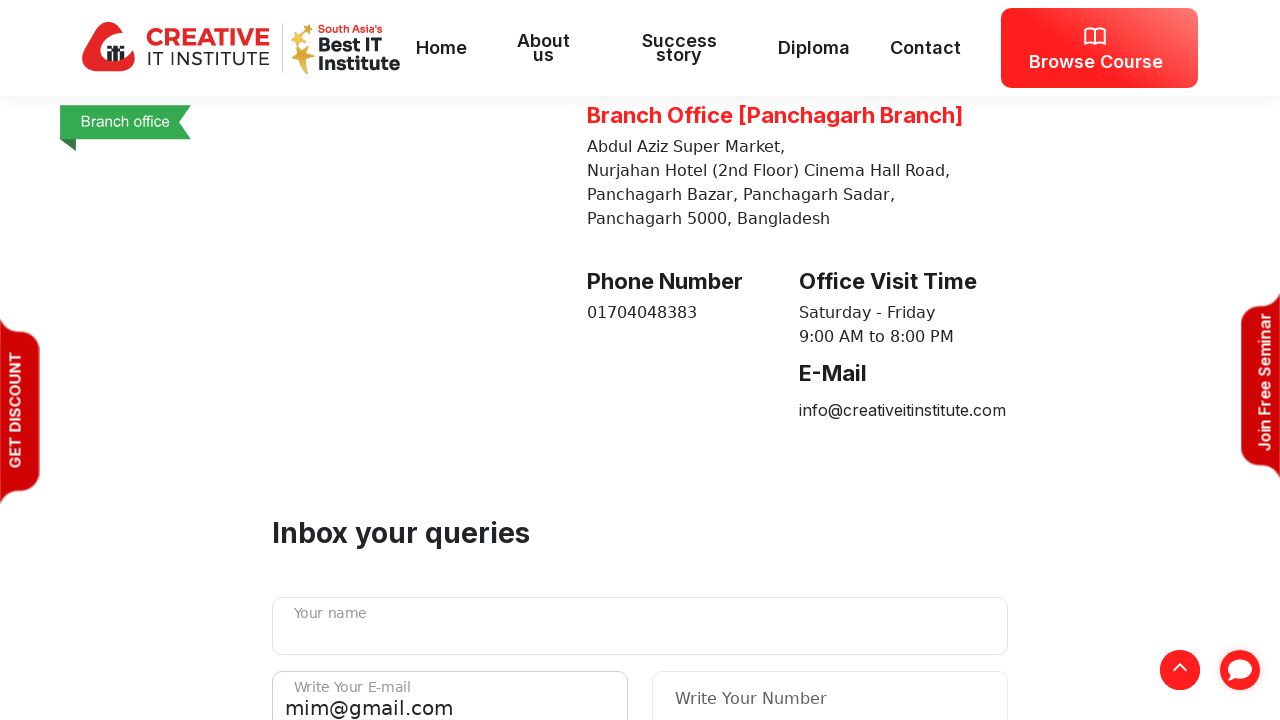

Cleared the email field on input[name='email']
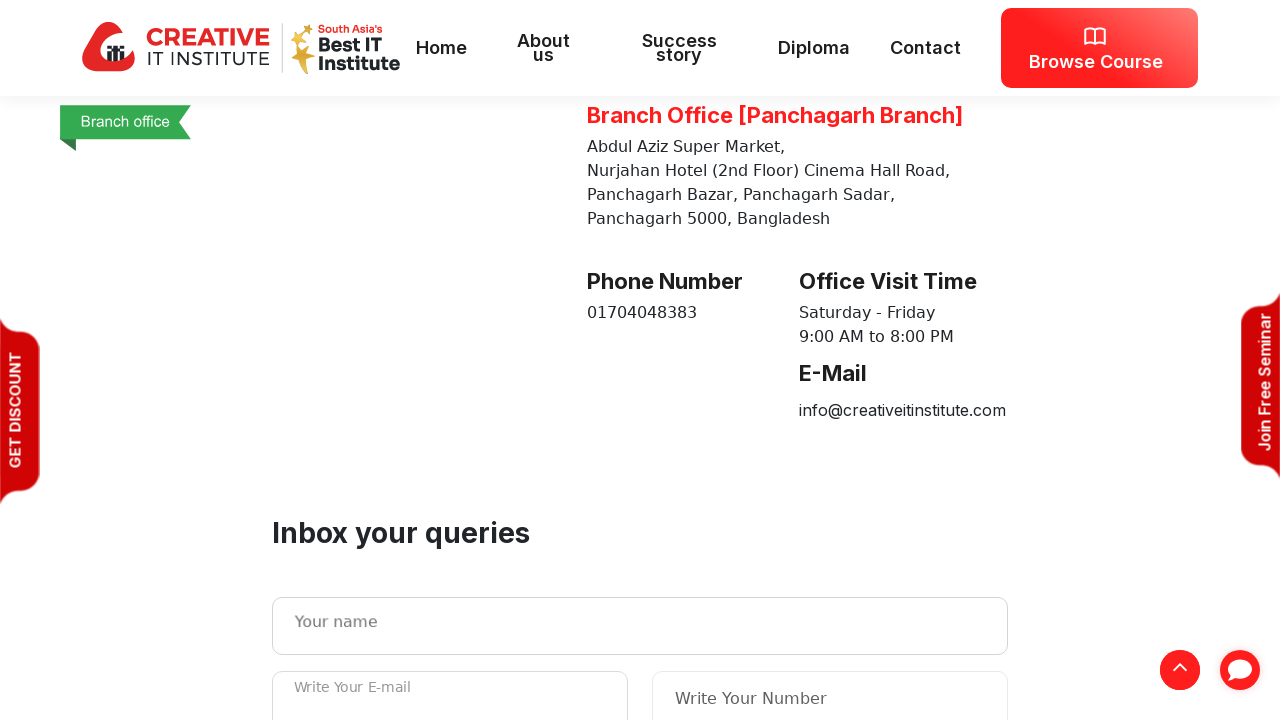

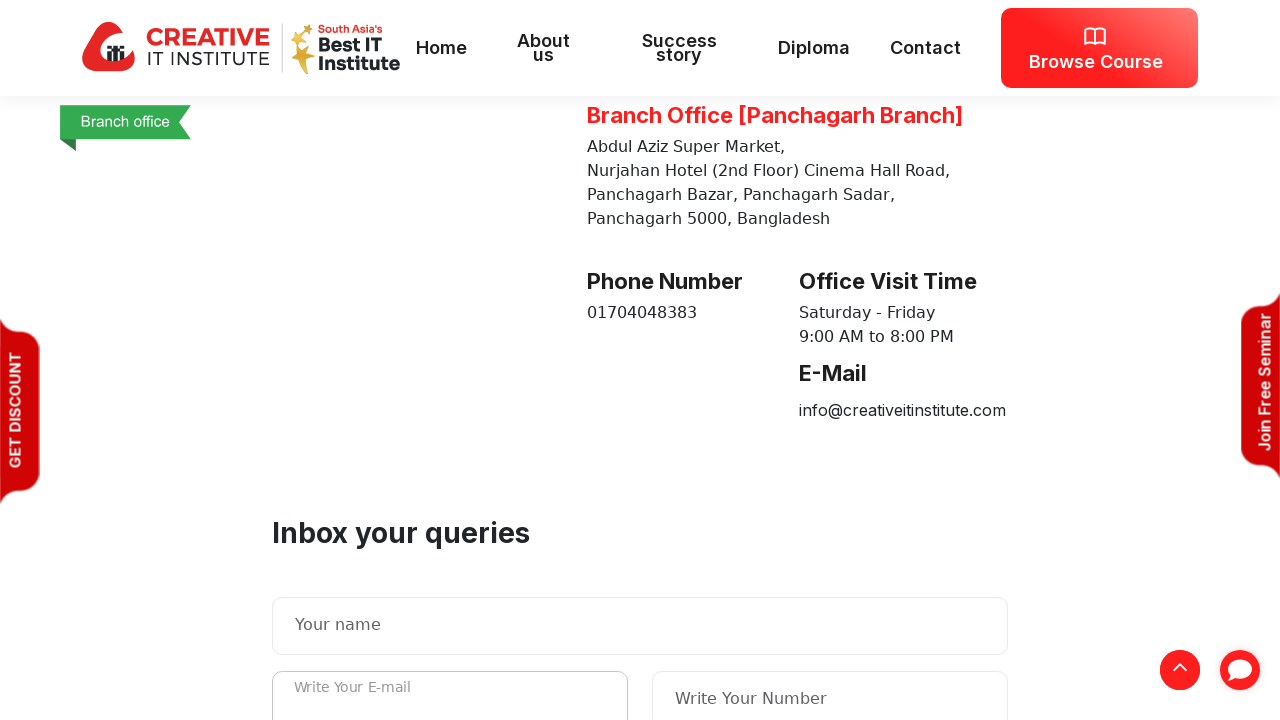